Tests drag and drop by moving an element by a specific pixel offset (160x, 30y) within an iframe

Starting URL: https://jqueryui.com/droppable/

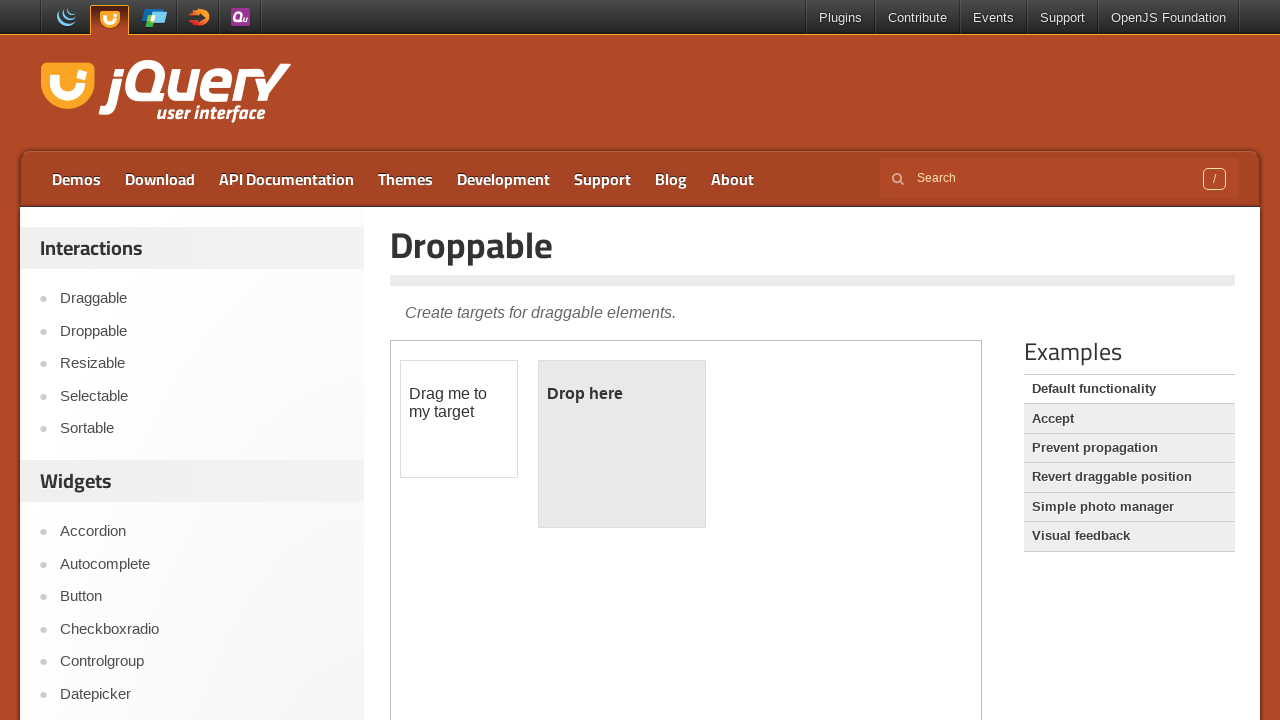

Located the demo frame iframe element
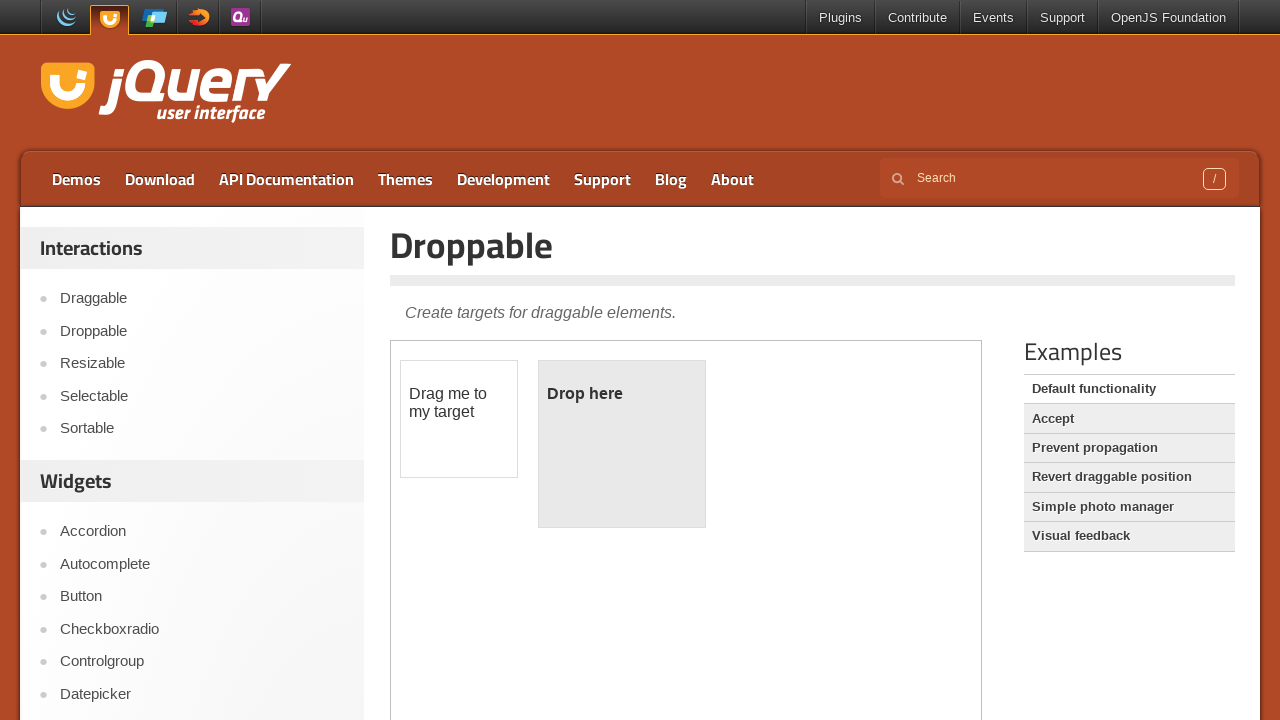

Set up frame locator for iframe.demo-frame
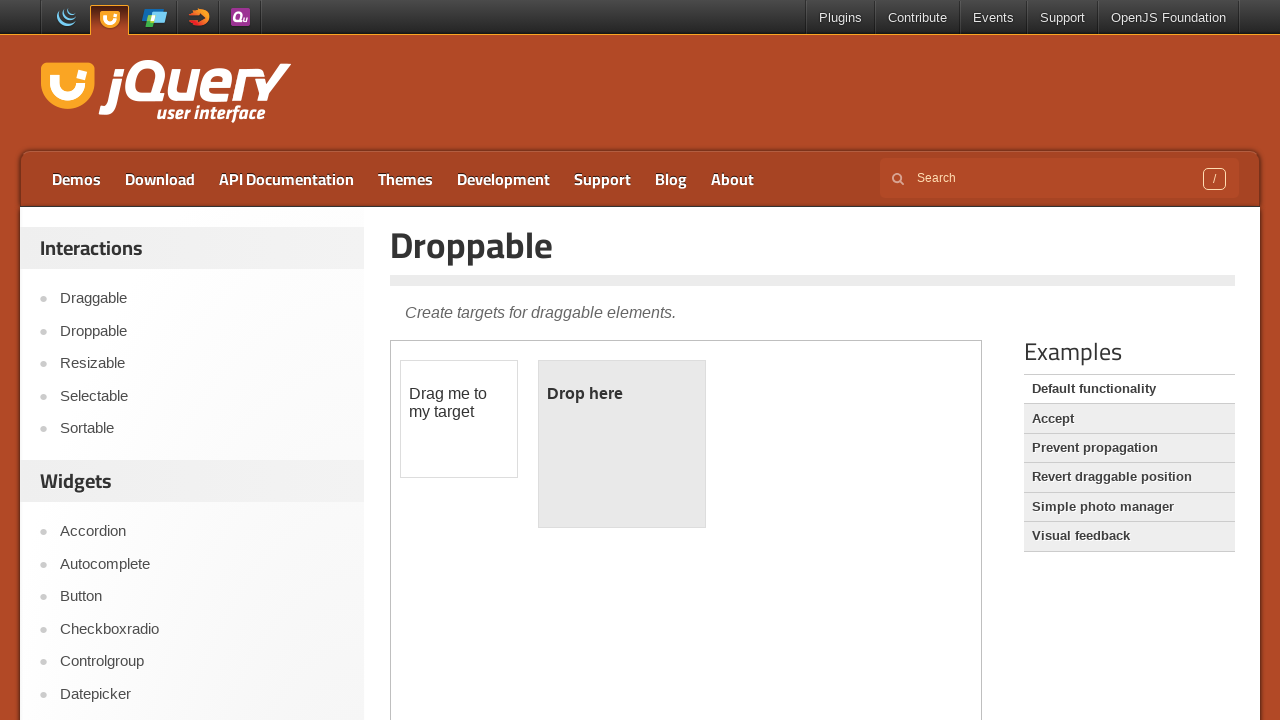

Located the draggable element within the frame
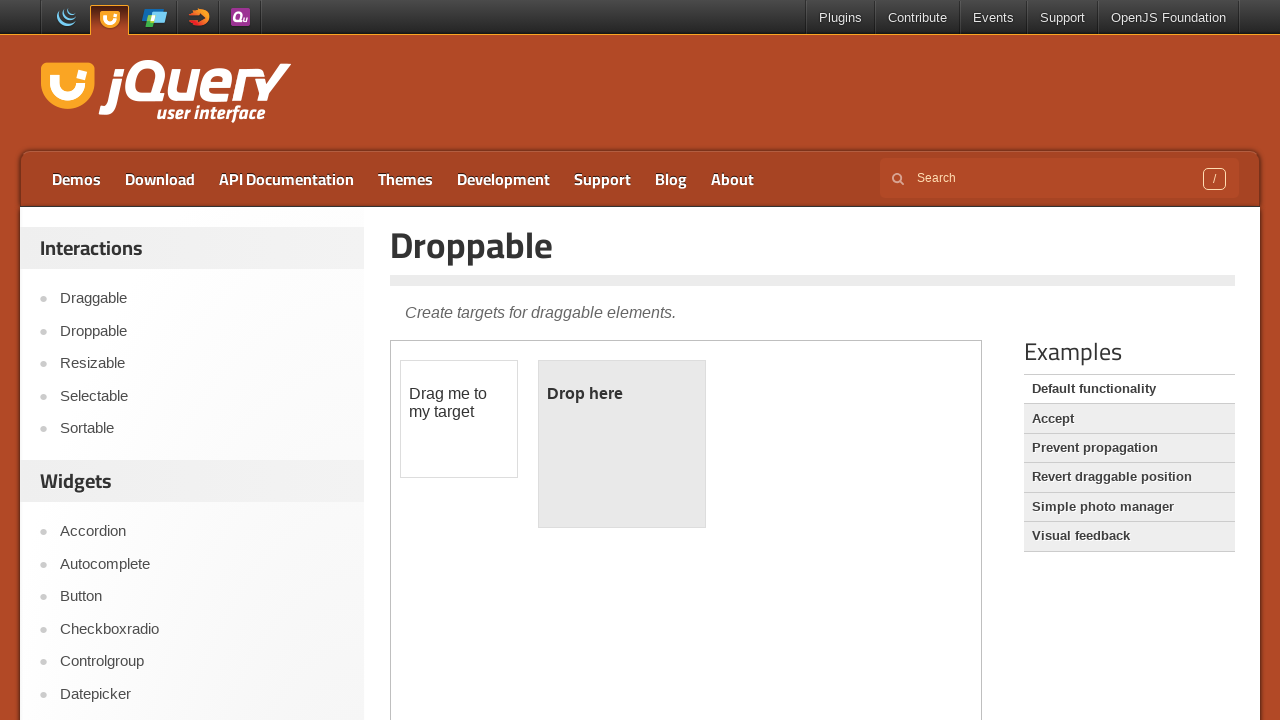

Waited for draggable element to be visible
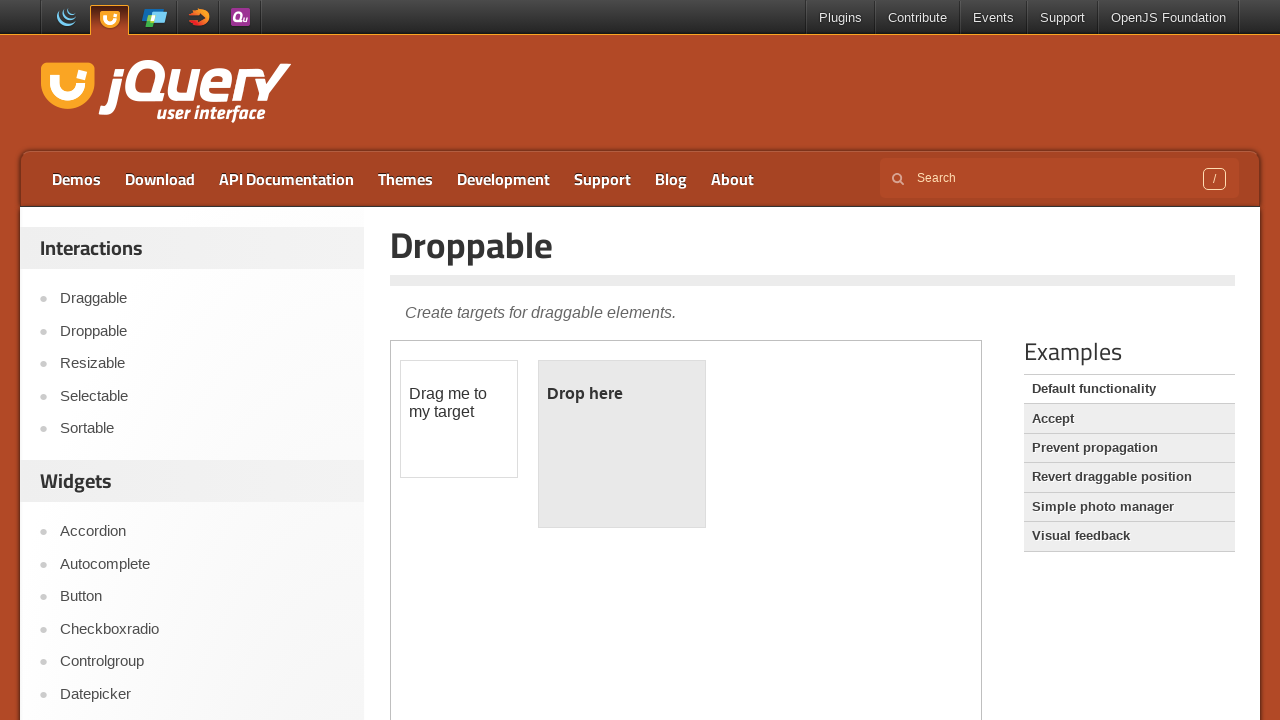

Retrieved the content frame for mouse actions
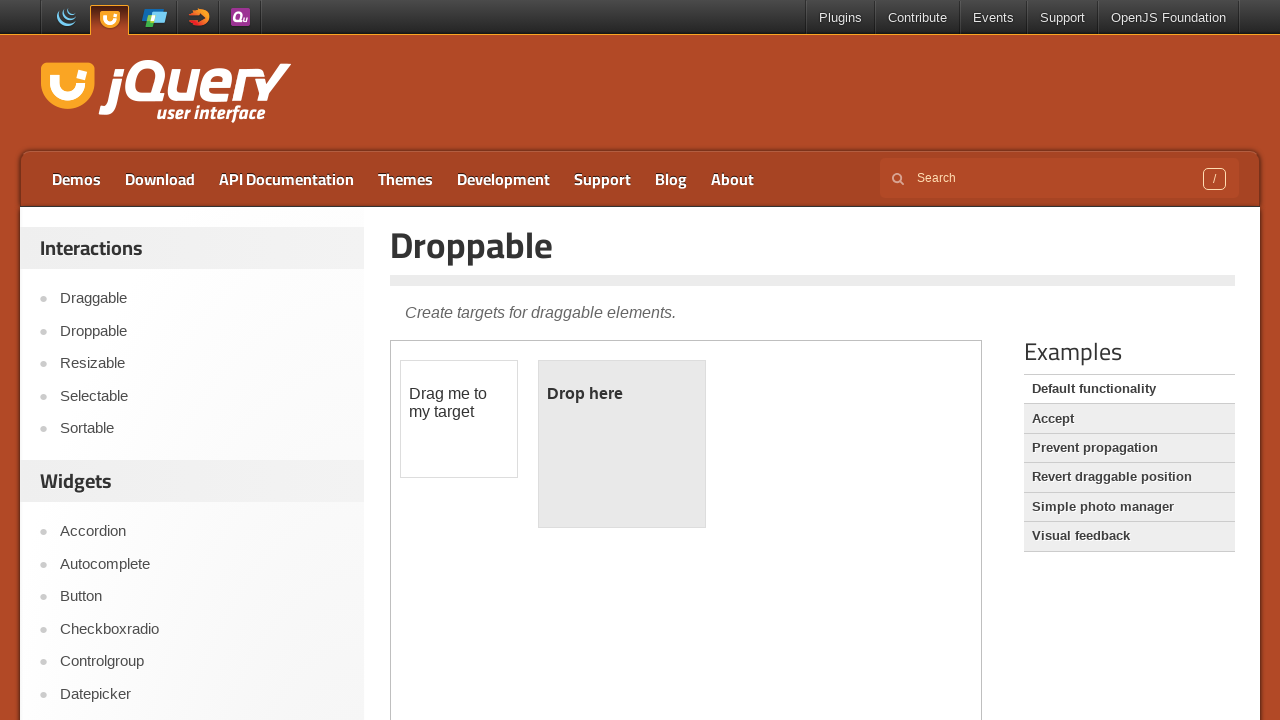

Got bounding box of draggable element within frame
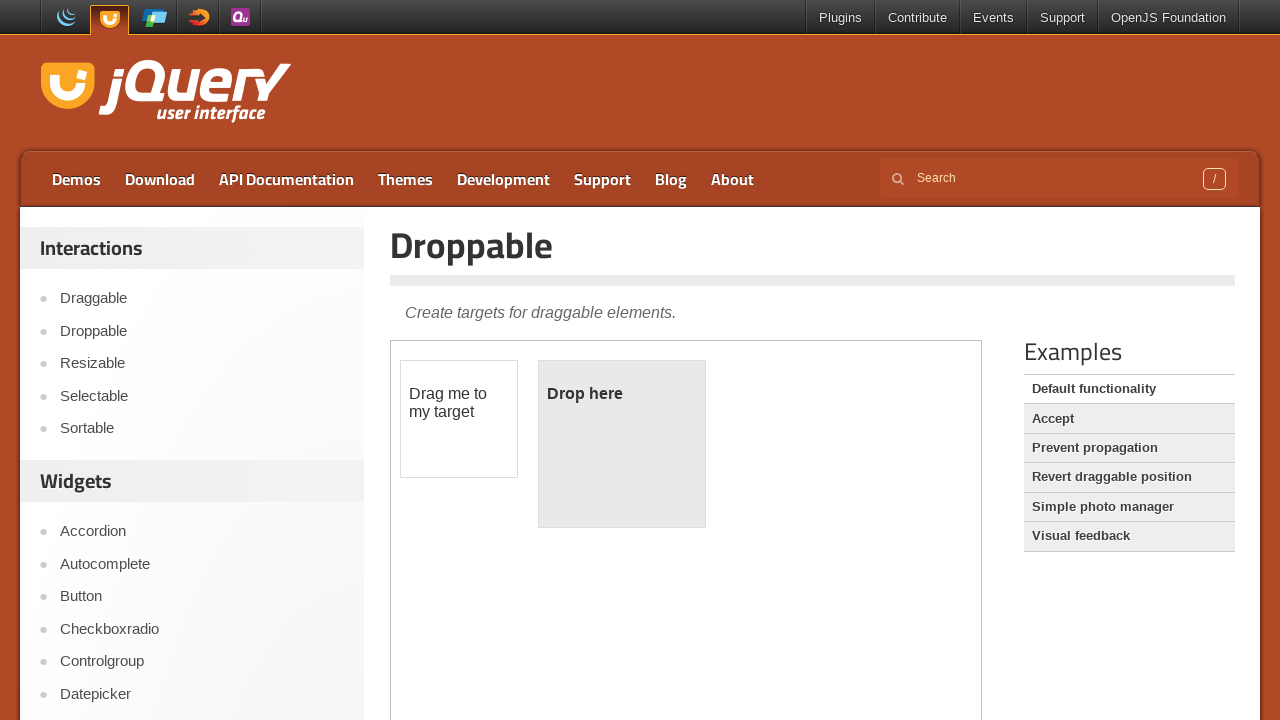

Hovered over the draggable element at (459, 419) on iframe.demo-frame >> internal:control=enter-frame >> #draggable
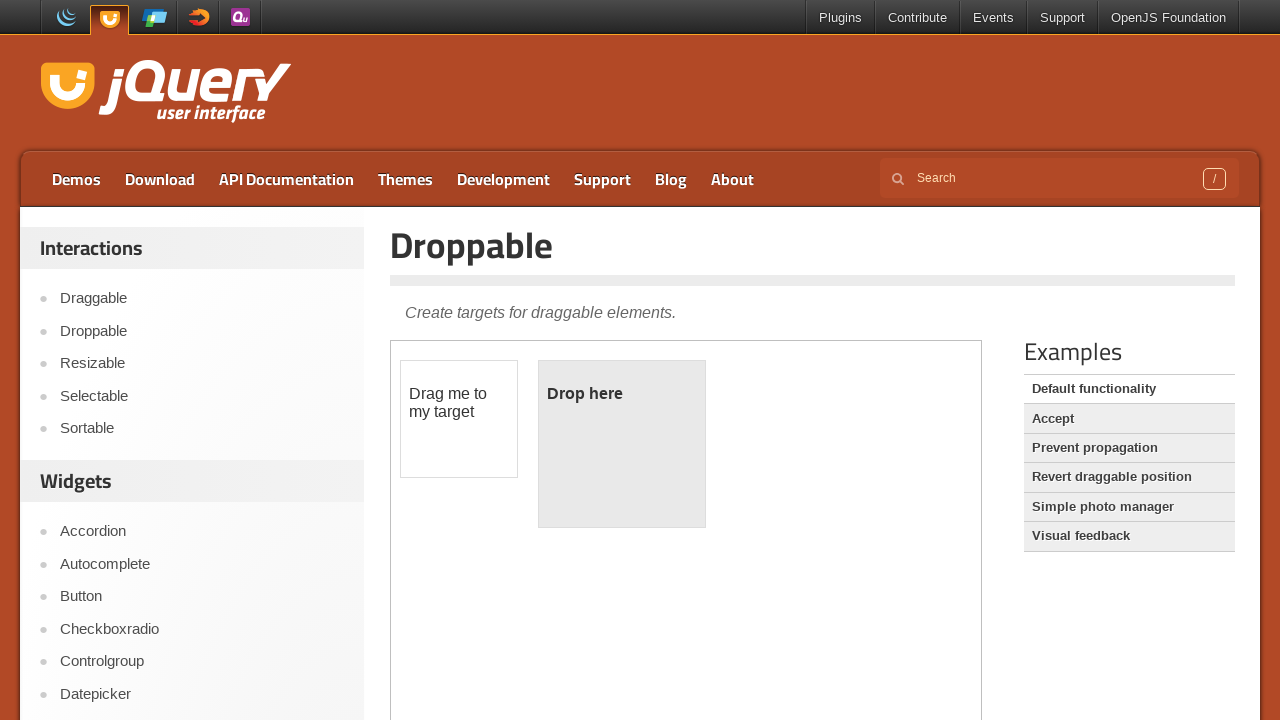

Pressed mouse button down to start drag at (459, 419)
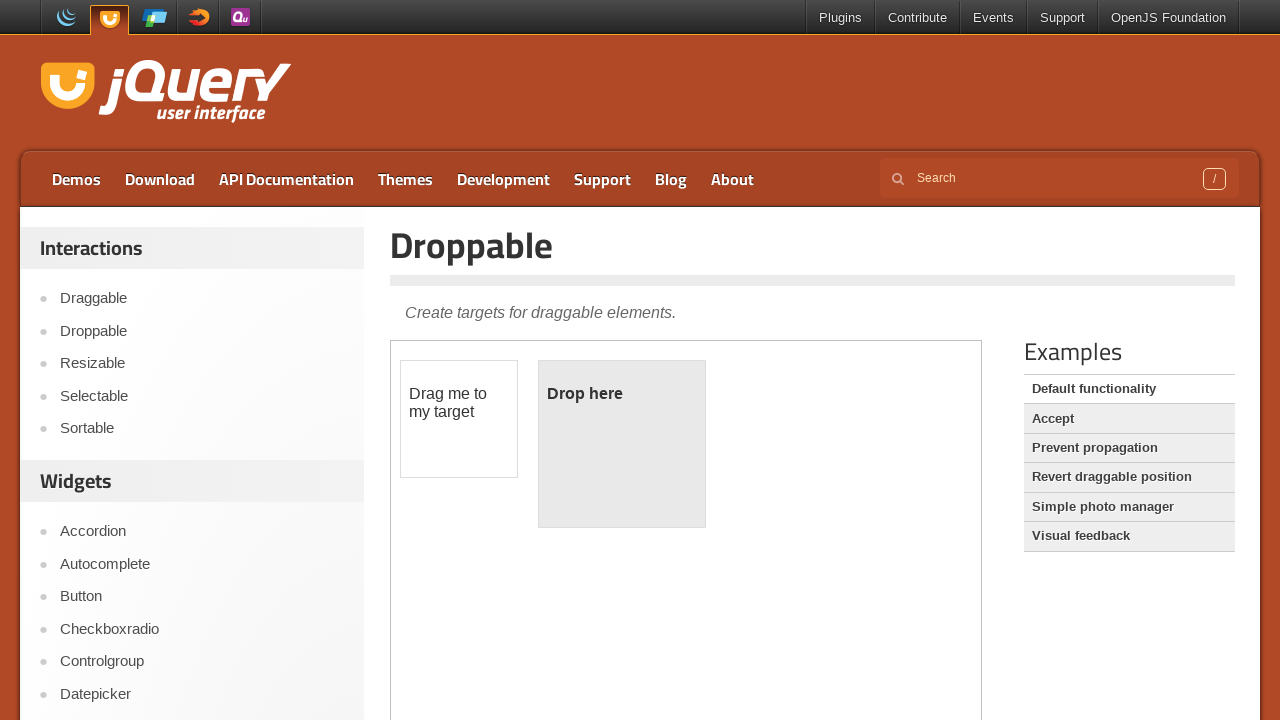

Moved mouse by offset (160px right, 30px down) to drag element at (619, 449)
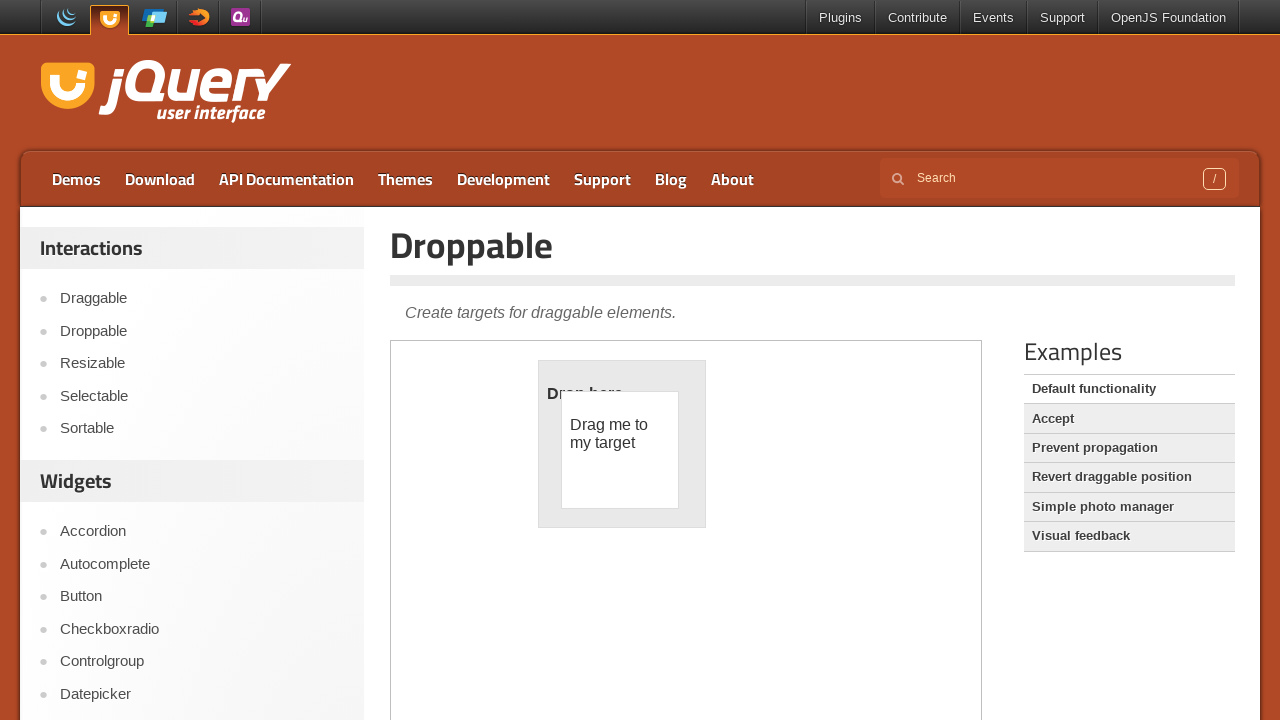

Released mouse button to complete drag and drop operation at (619, 449)
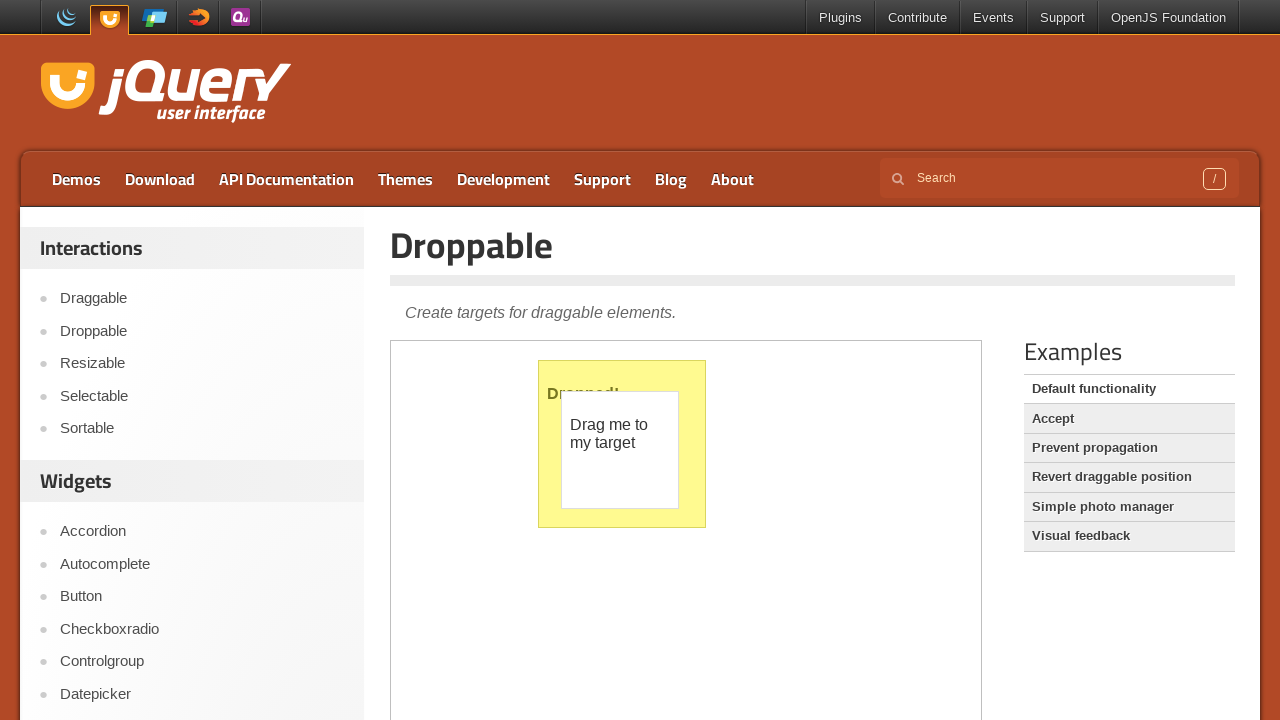

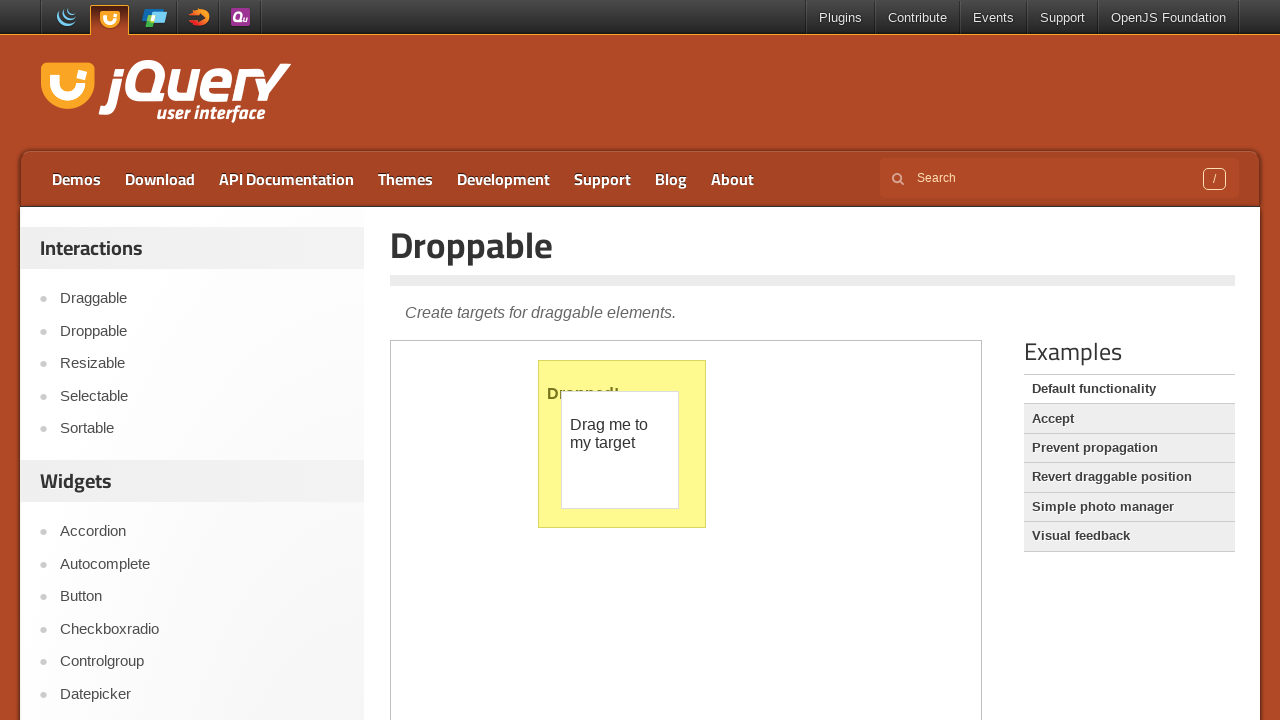